Tests a form field for department ID by clicking on it, entering a value, clicking elsewhere, and clicking back on the field

Starting URL: https://splendorous-starlight-c2b50a.netlify.app/

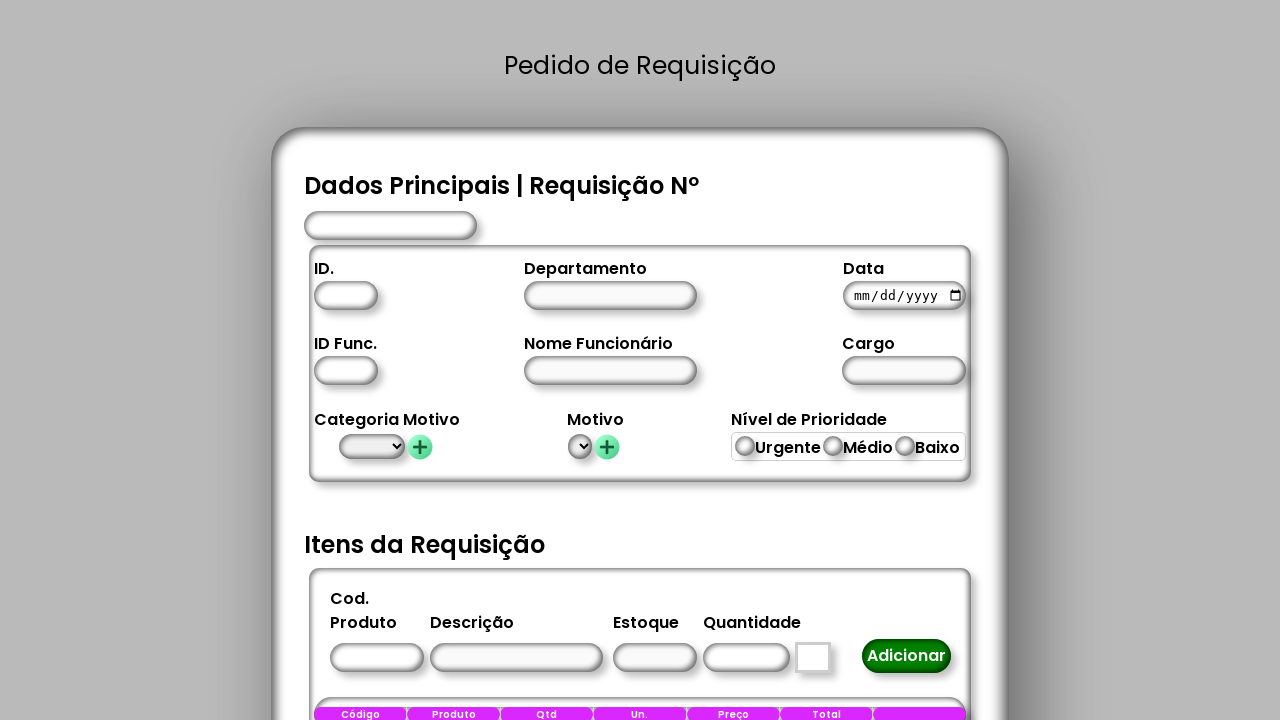

Set viewport size to 1936x1048
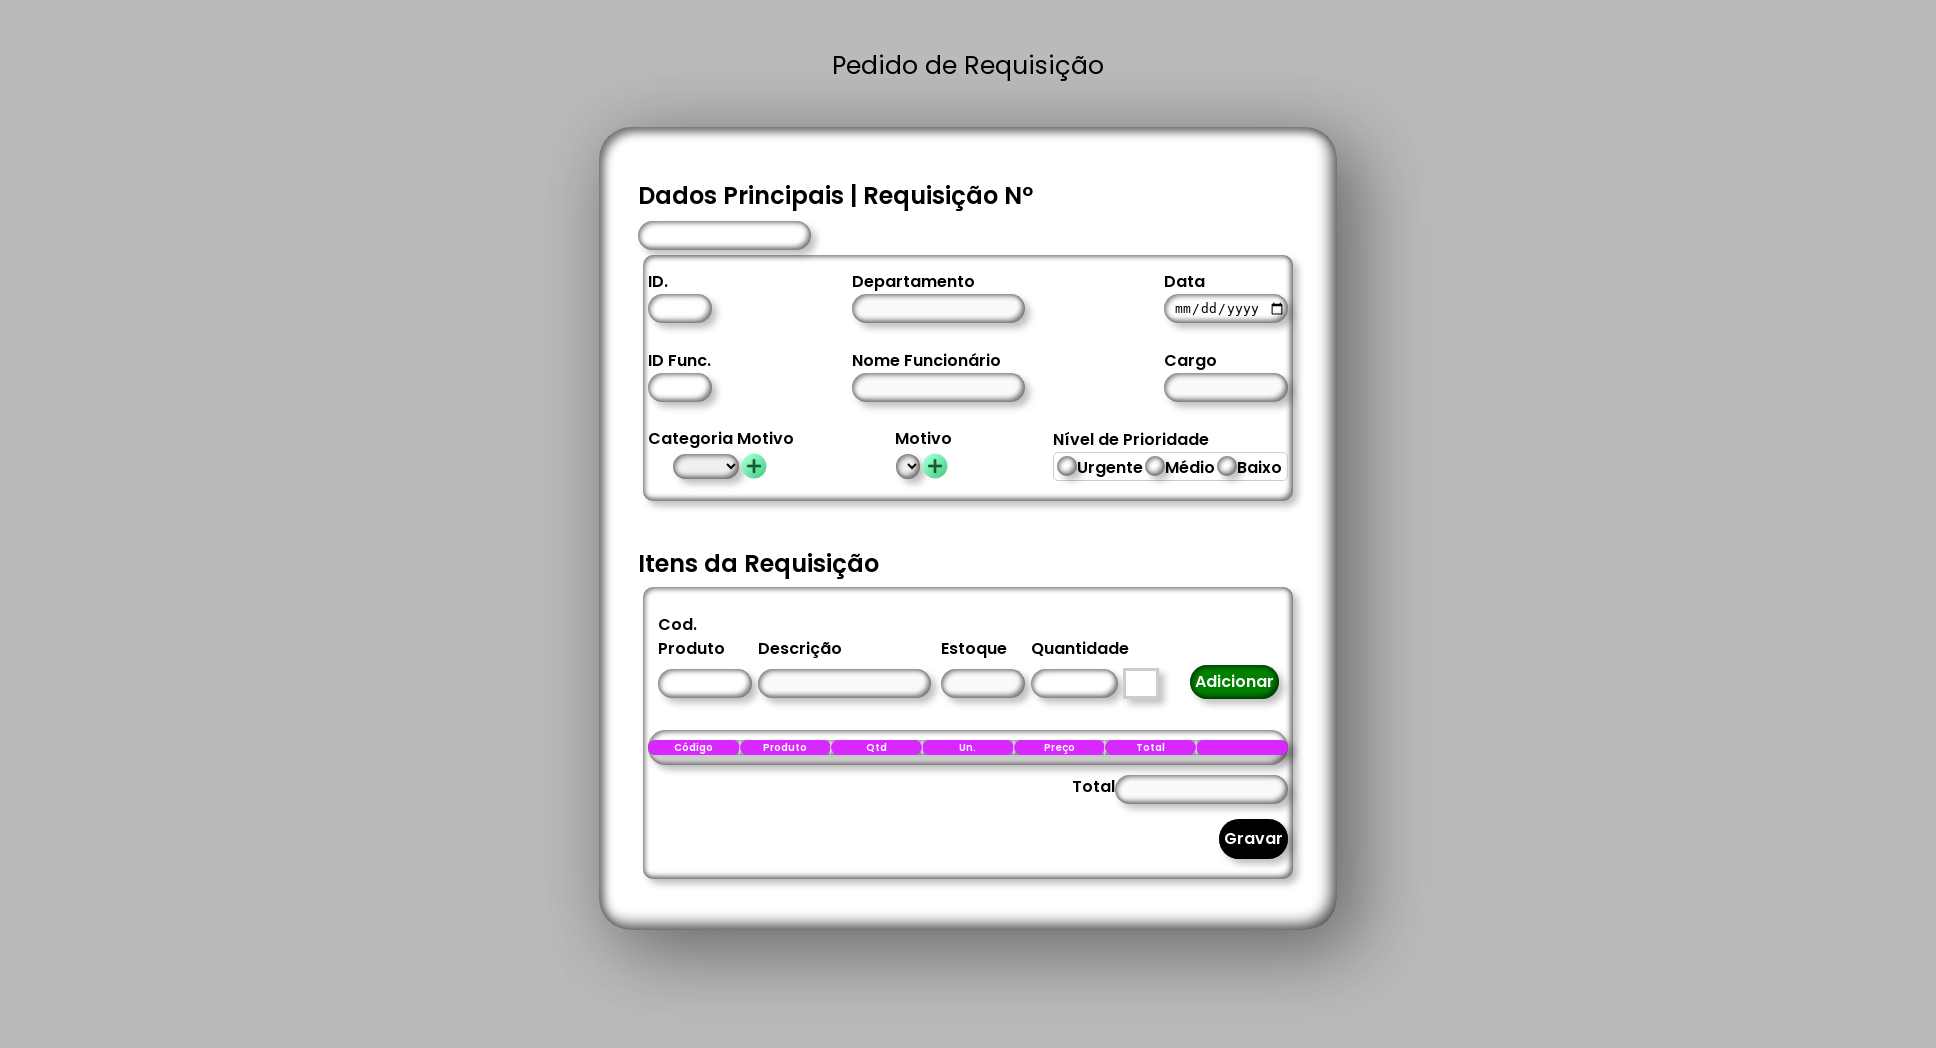

Clicked on department ID field at (680, 309) on #idDepartamento
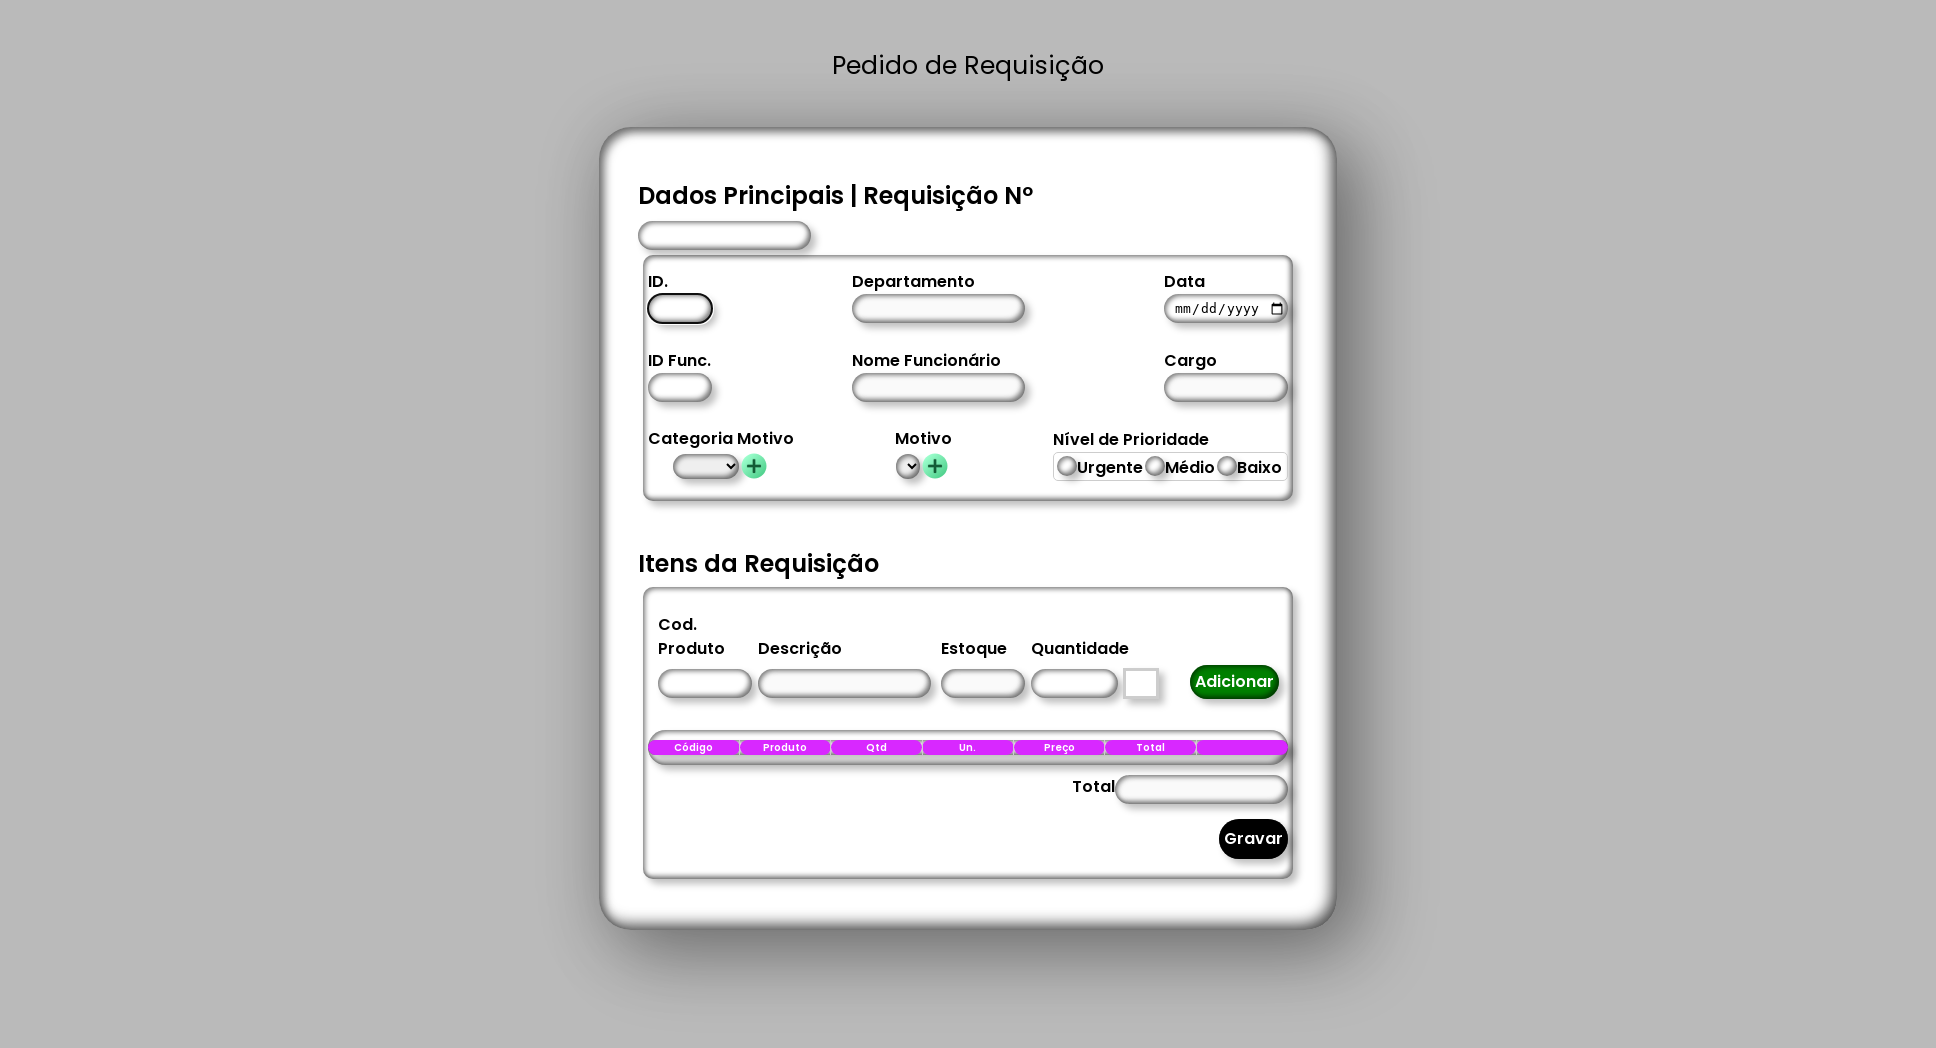

Entered '10' in department ID field on #idDepartamento
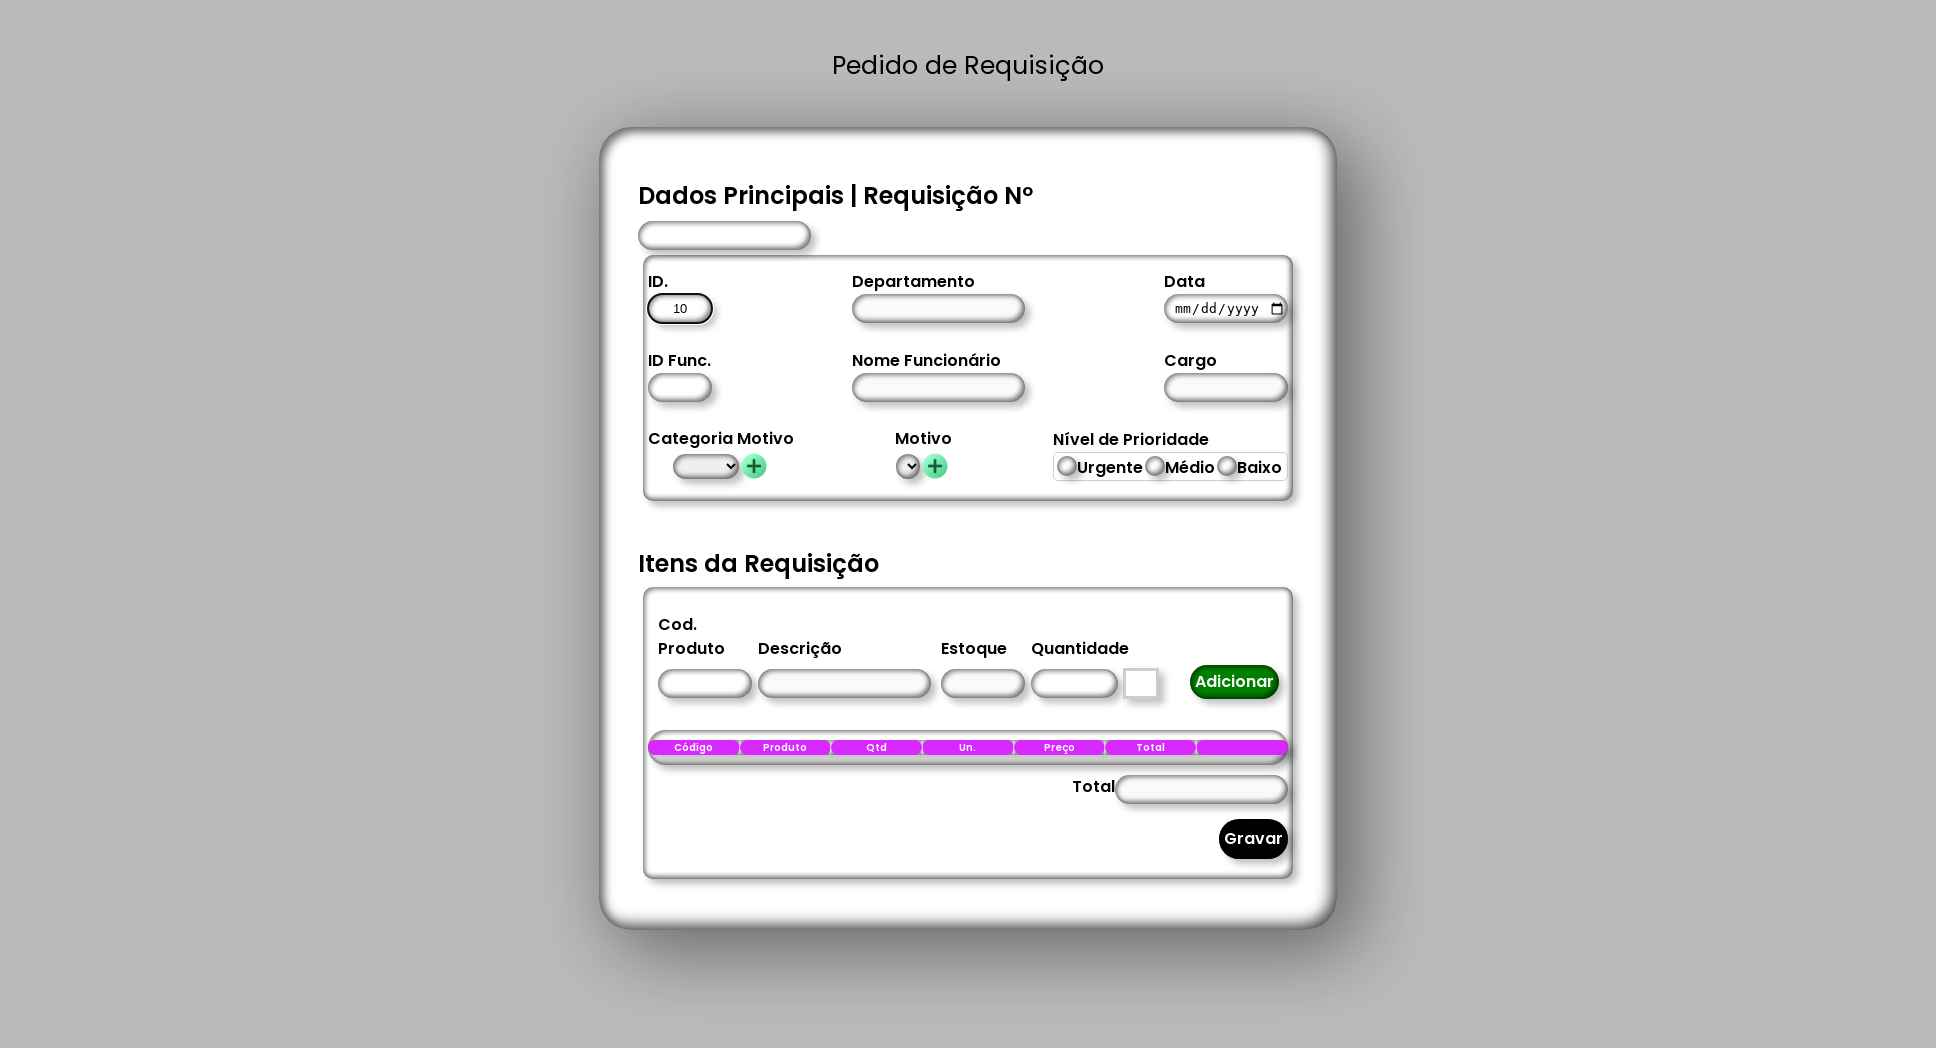

Clicked on main fields row to move focus away from department ID field at (968, 304) on .camposPrincipaisLinha1
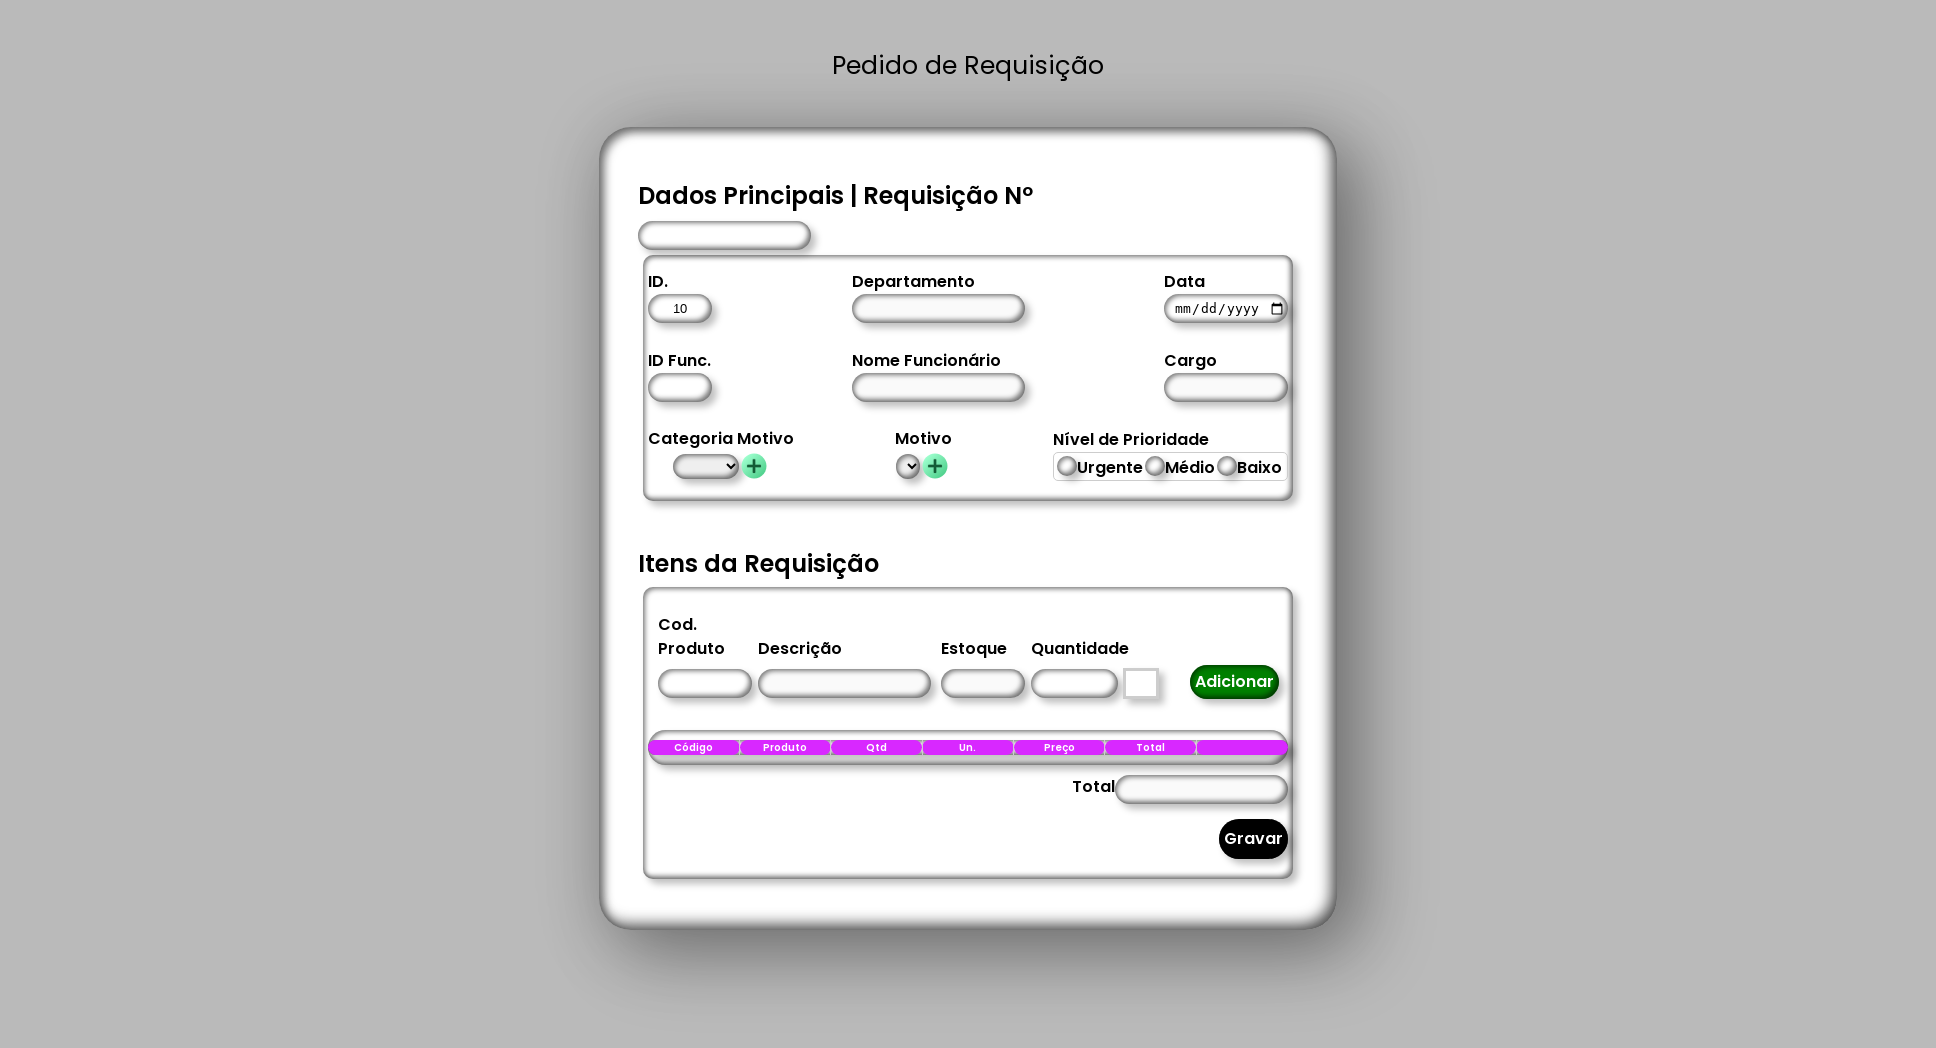

Clicked back on department ID field at (680, 309) on #idDepartamento
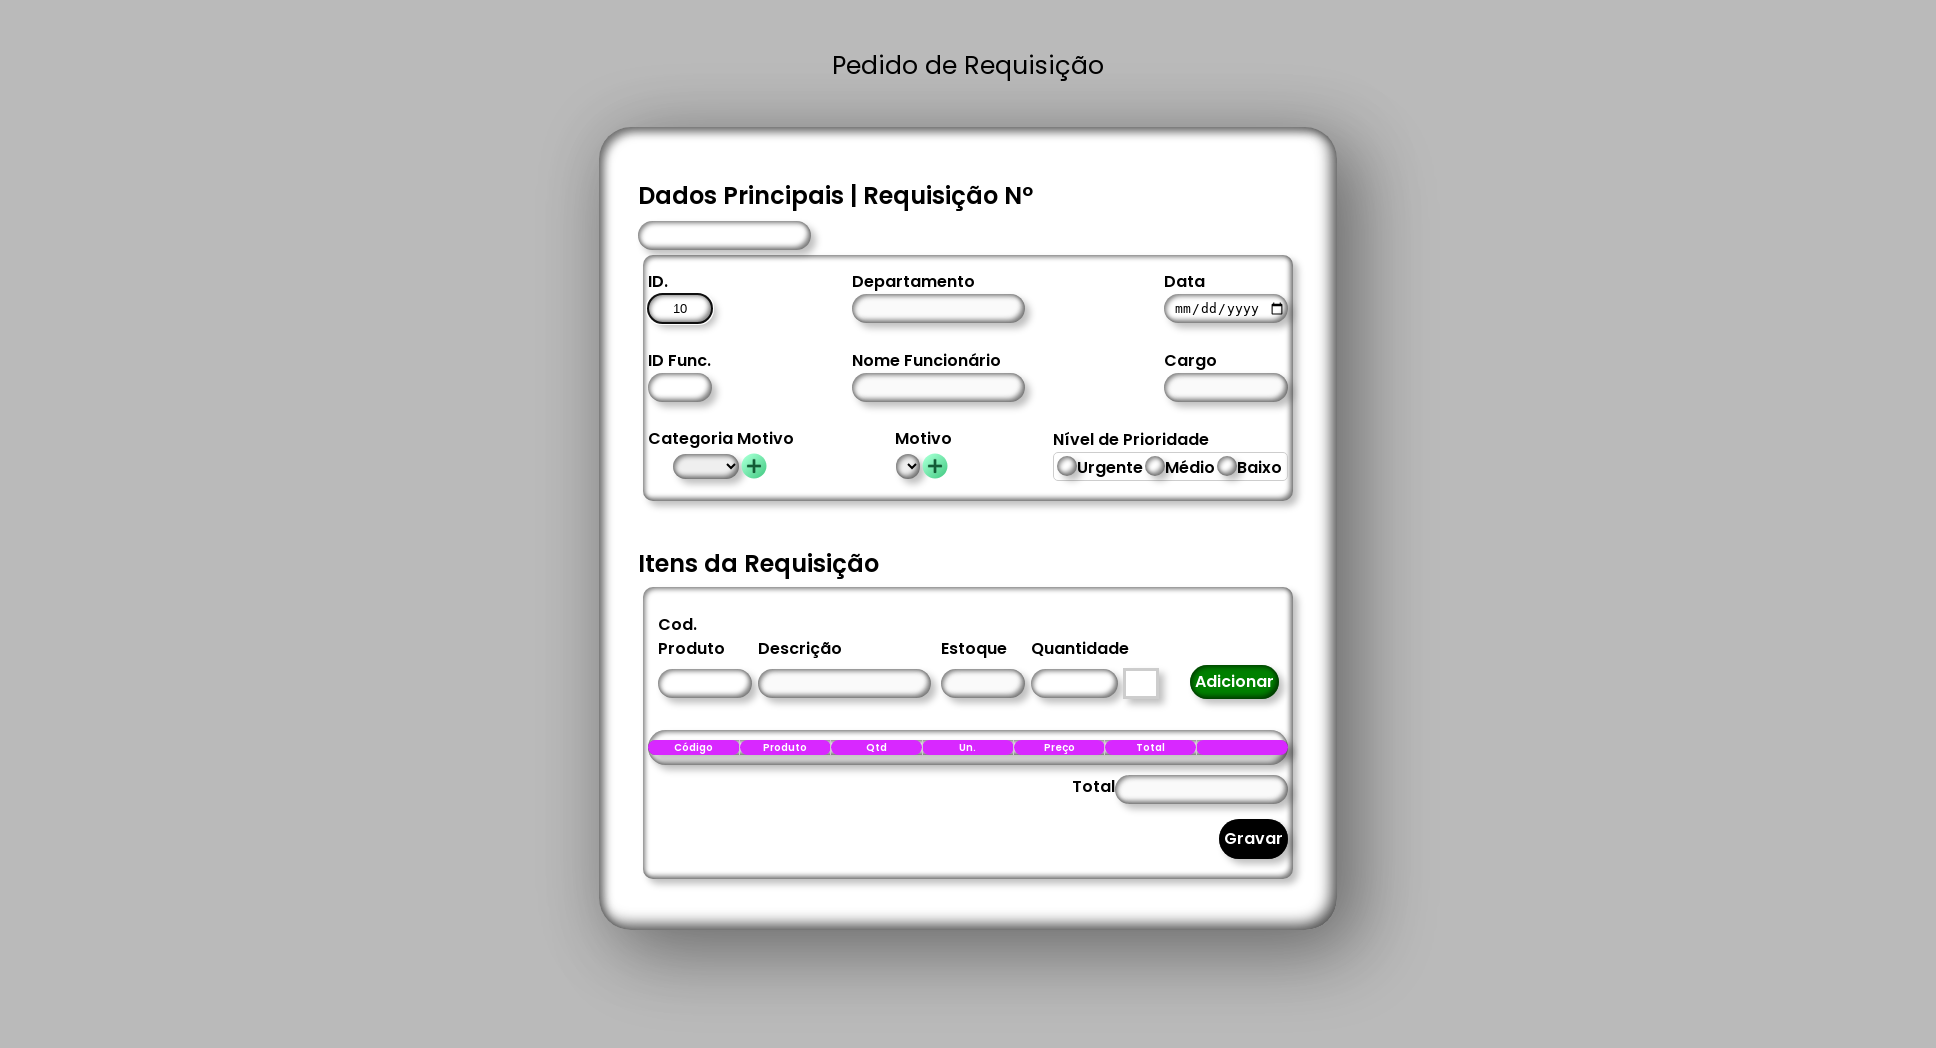

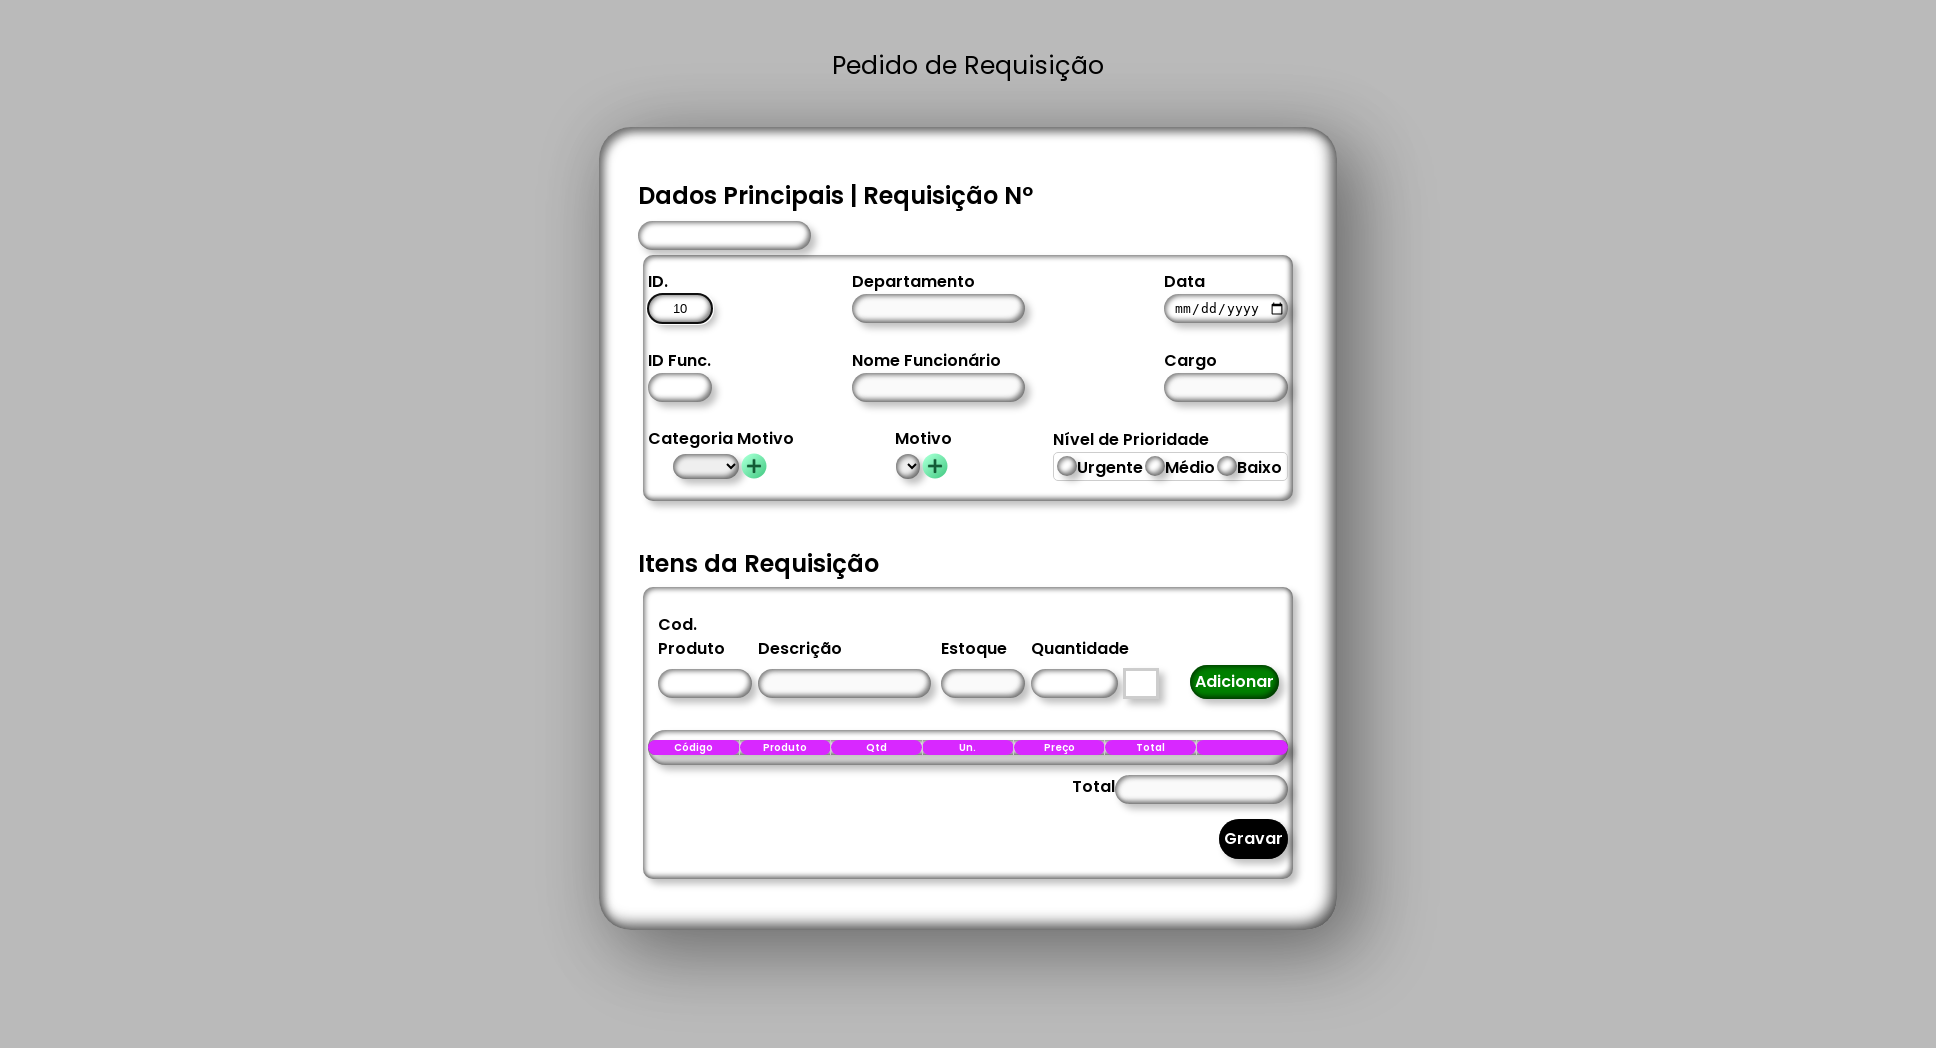